Tests JavaScript alert handling by entering a name, triggering an alert, accepting it, then triggering a confirm dialog and dismissing it

Starting URL: https://rahulshettyacademy.com/AutomationPractice/

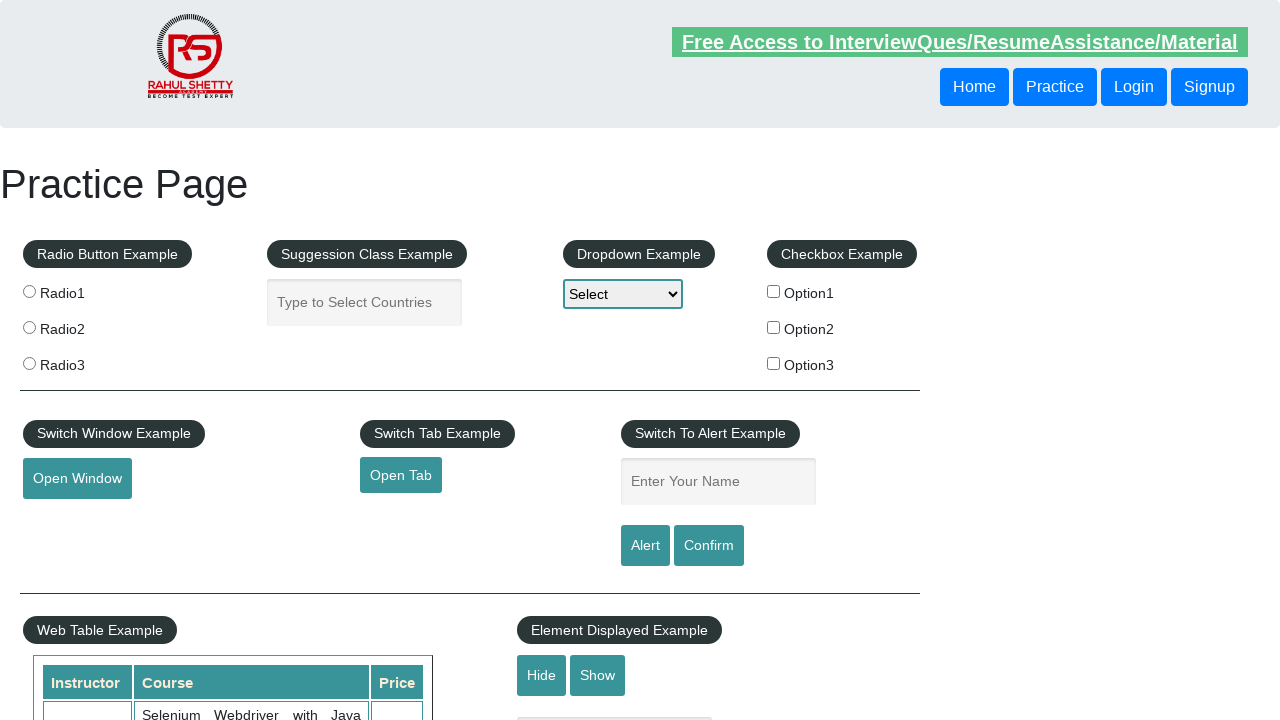

Filled name field with 'Nagaraj' on #name
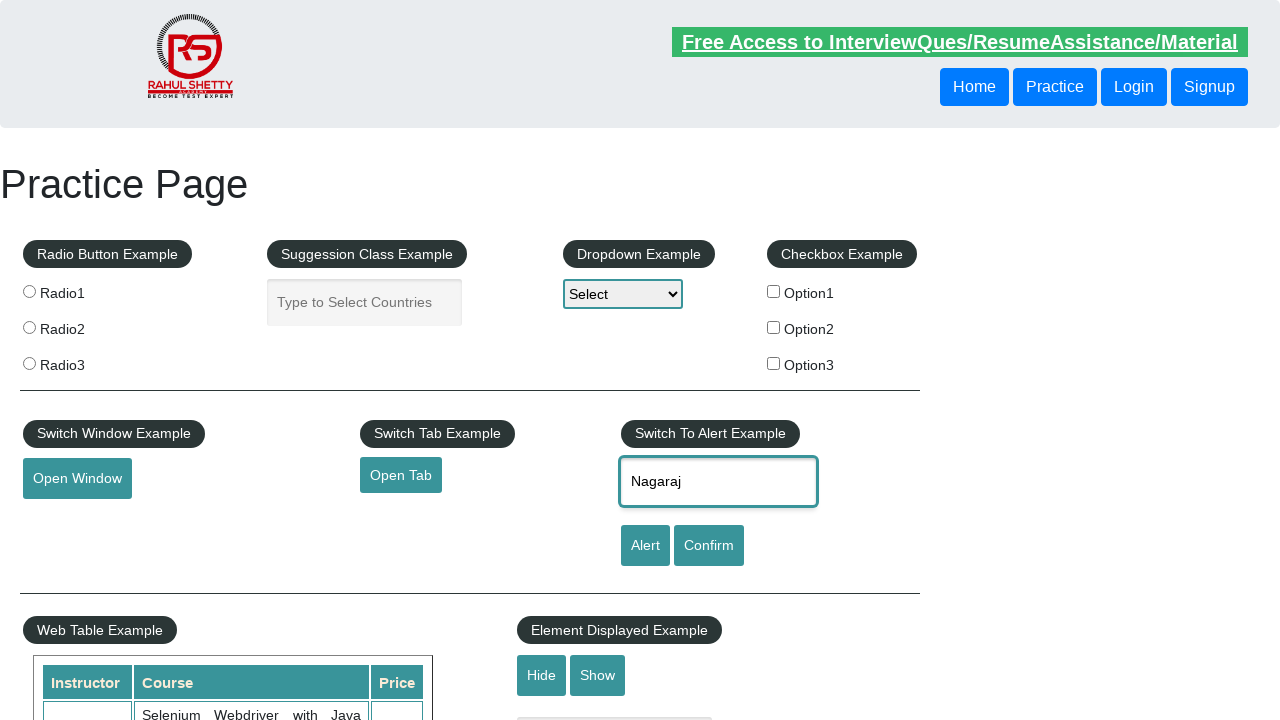

Clicked alert button to trigger JavaScript alert at (645, 546) on #alertbtn
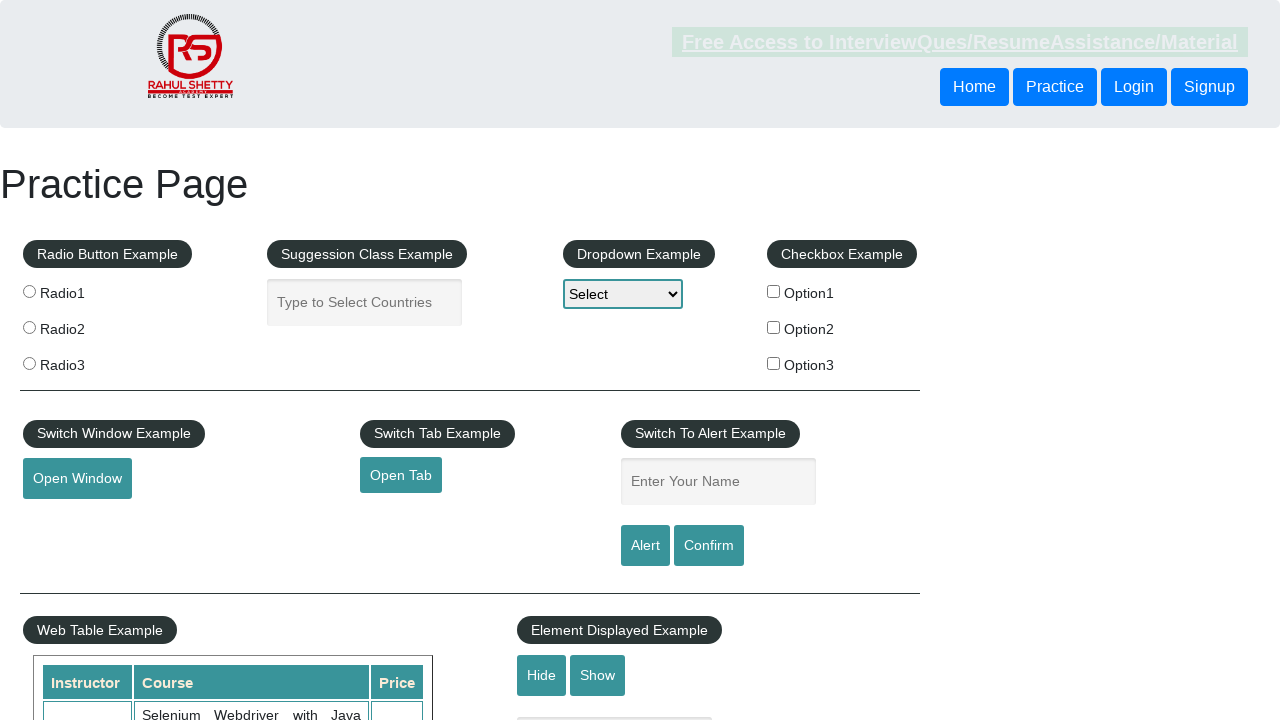

Set up dialog handler to accept alert and accepted the alert
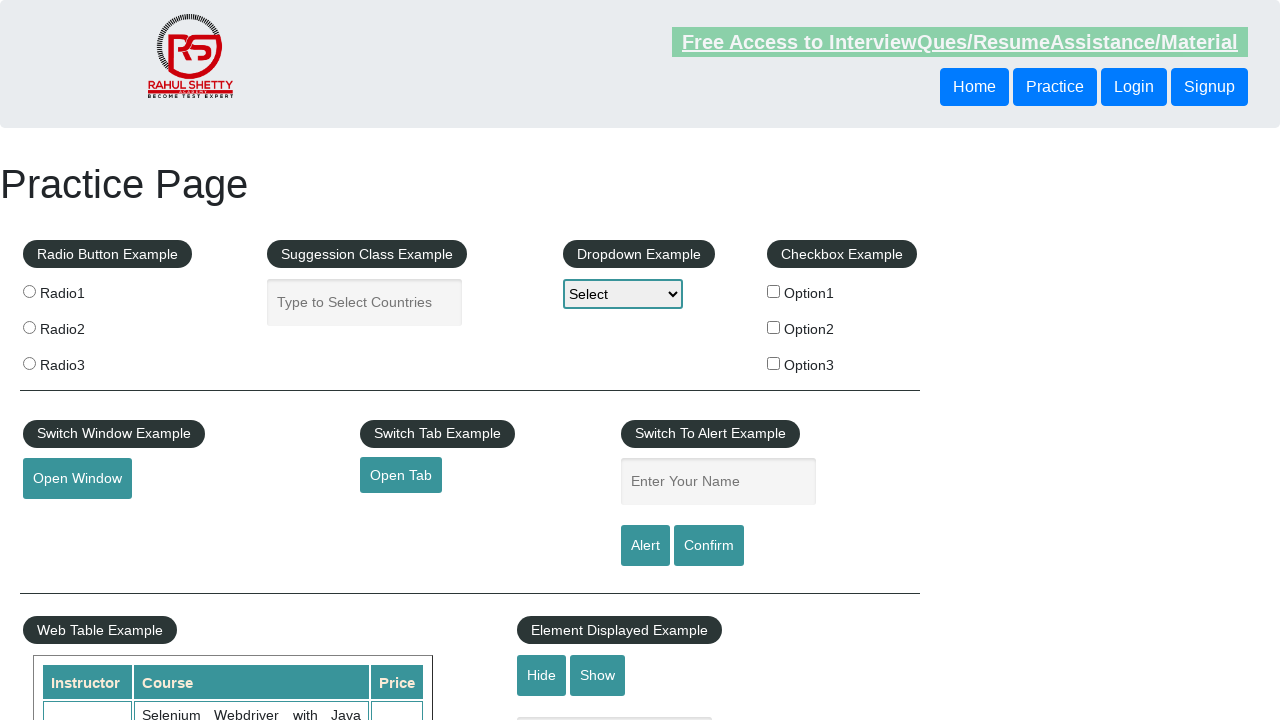

Reloaded the page
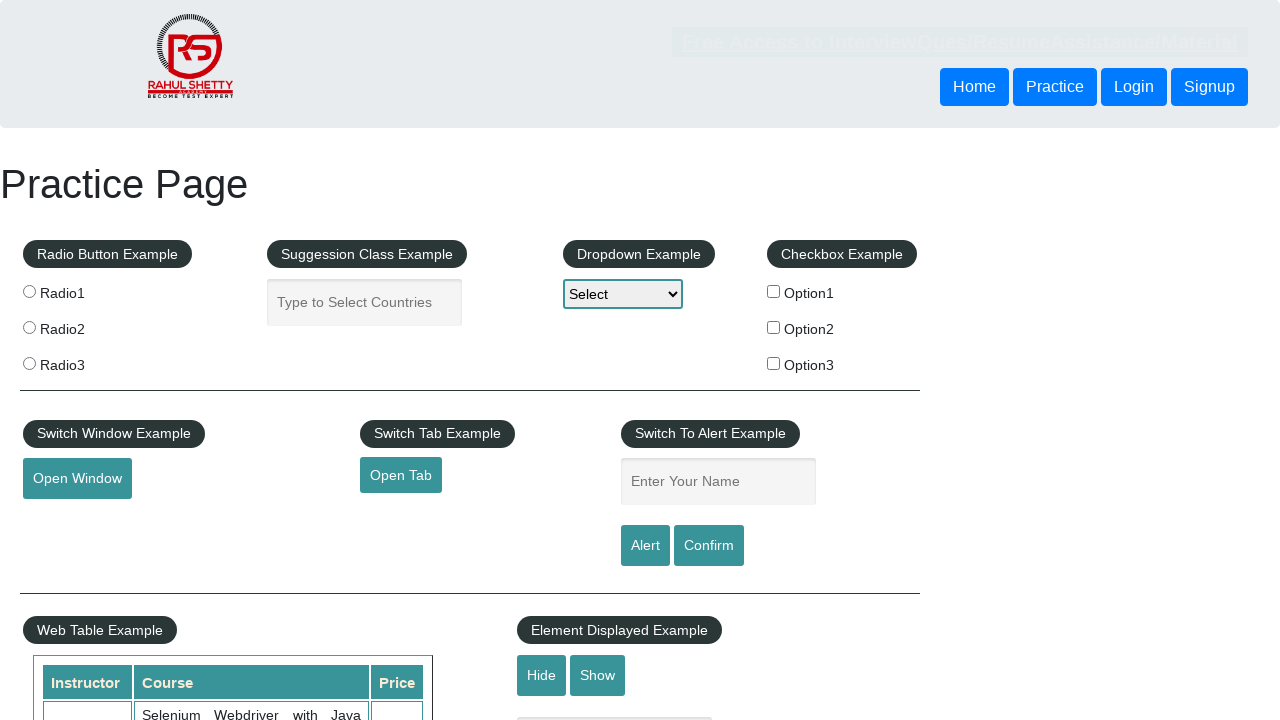

Waited 1000ms for page to stabilize
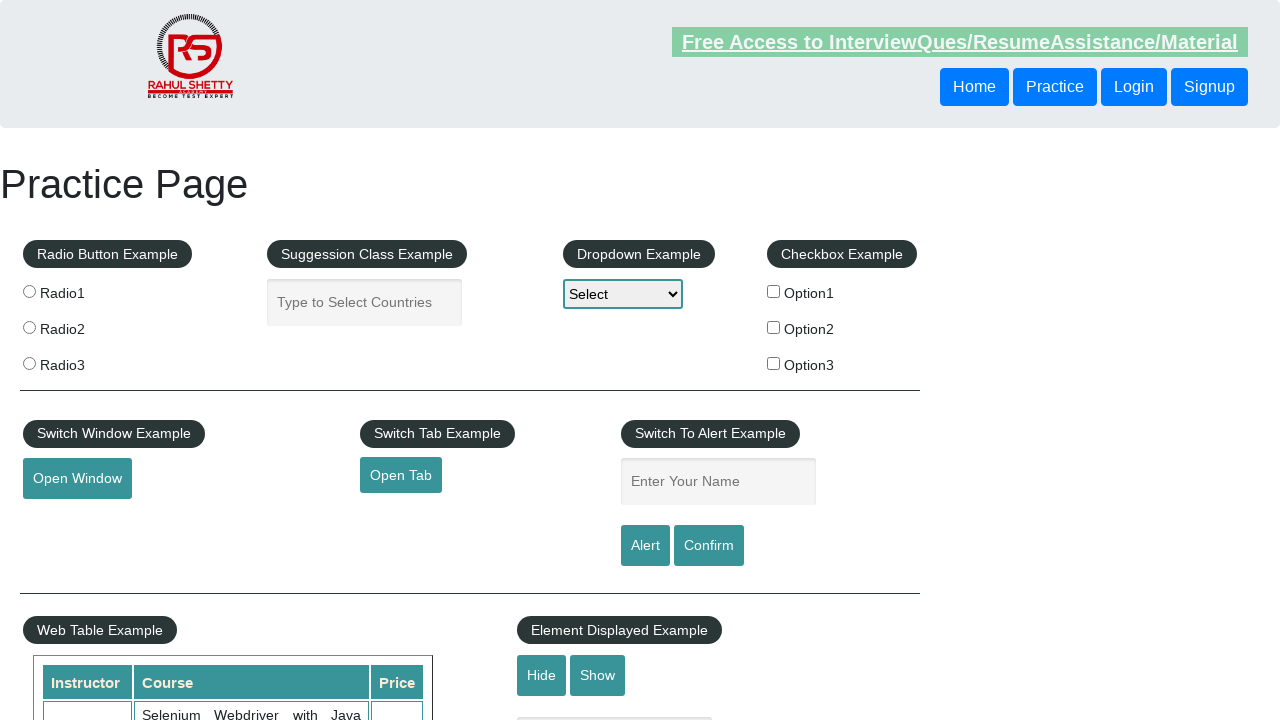

Filled name field again with 'Nagaraj' on #name
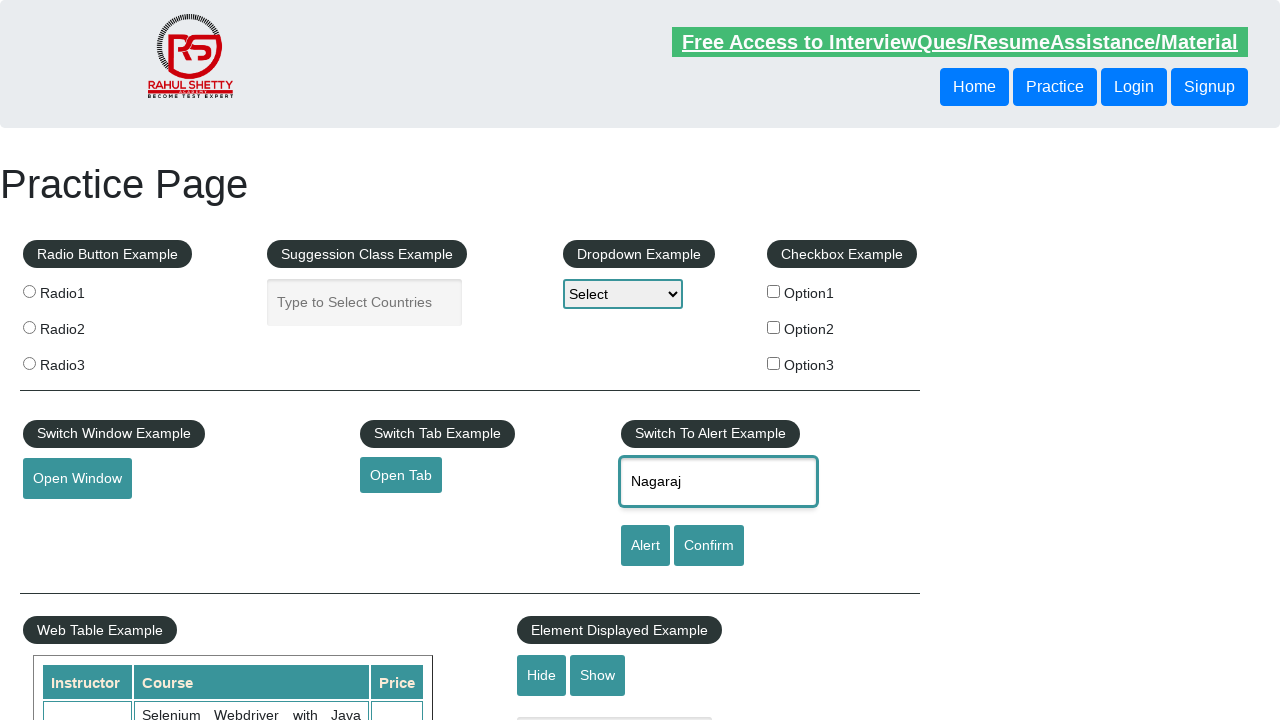

Set up dialog handler to dismiss confirm dialog
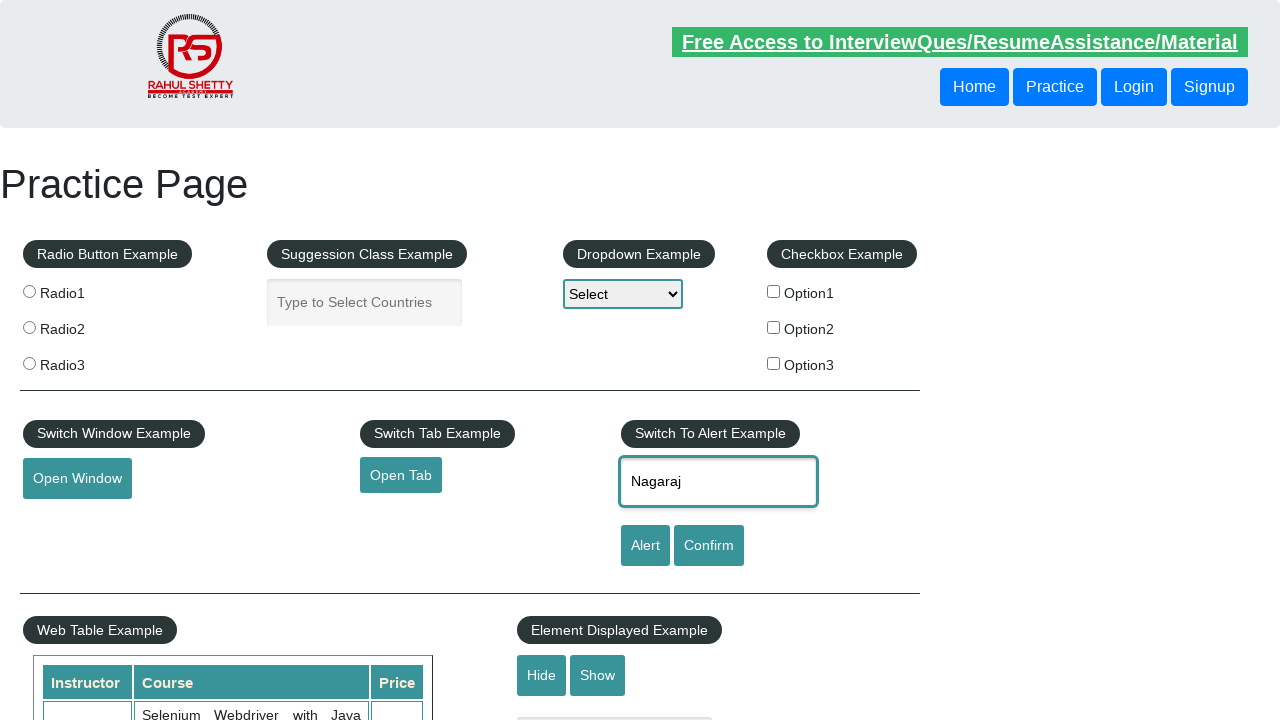

Clicked confirm button to trigger confirm dialog and dismissed it at (709, 546) on #confirmbtn
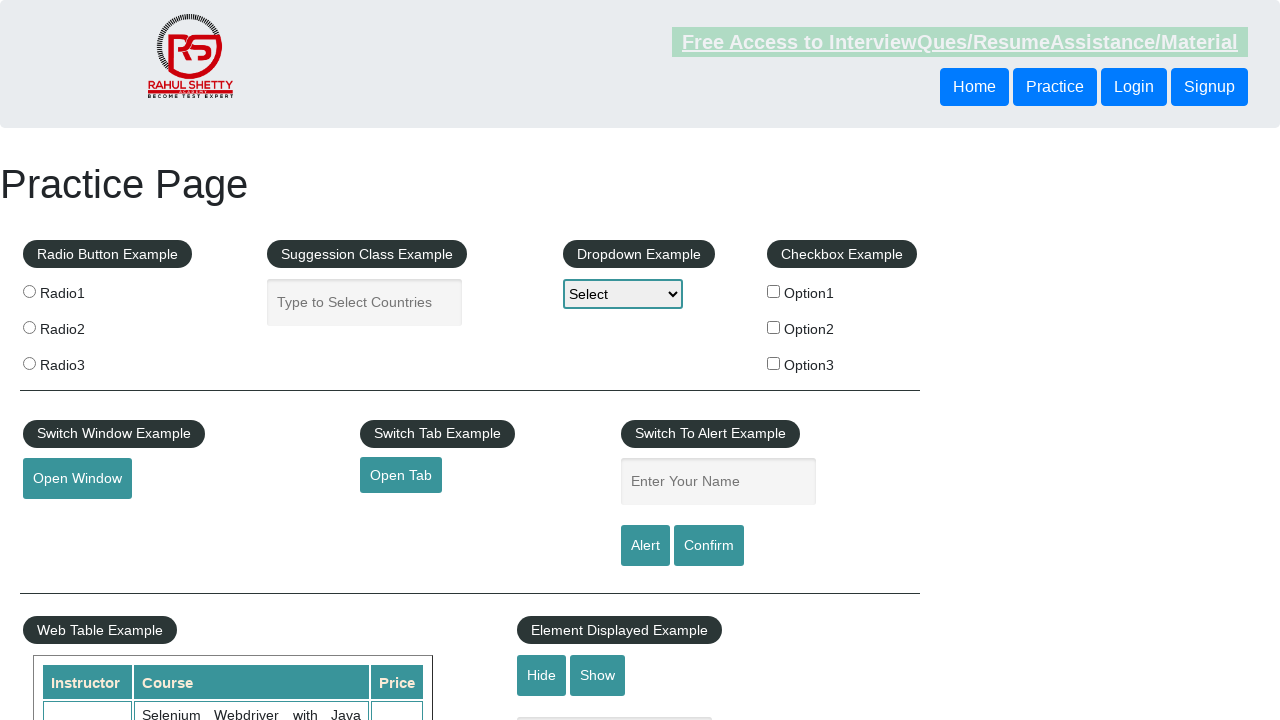

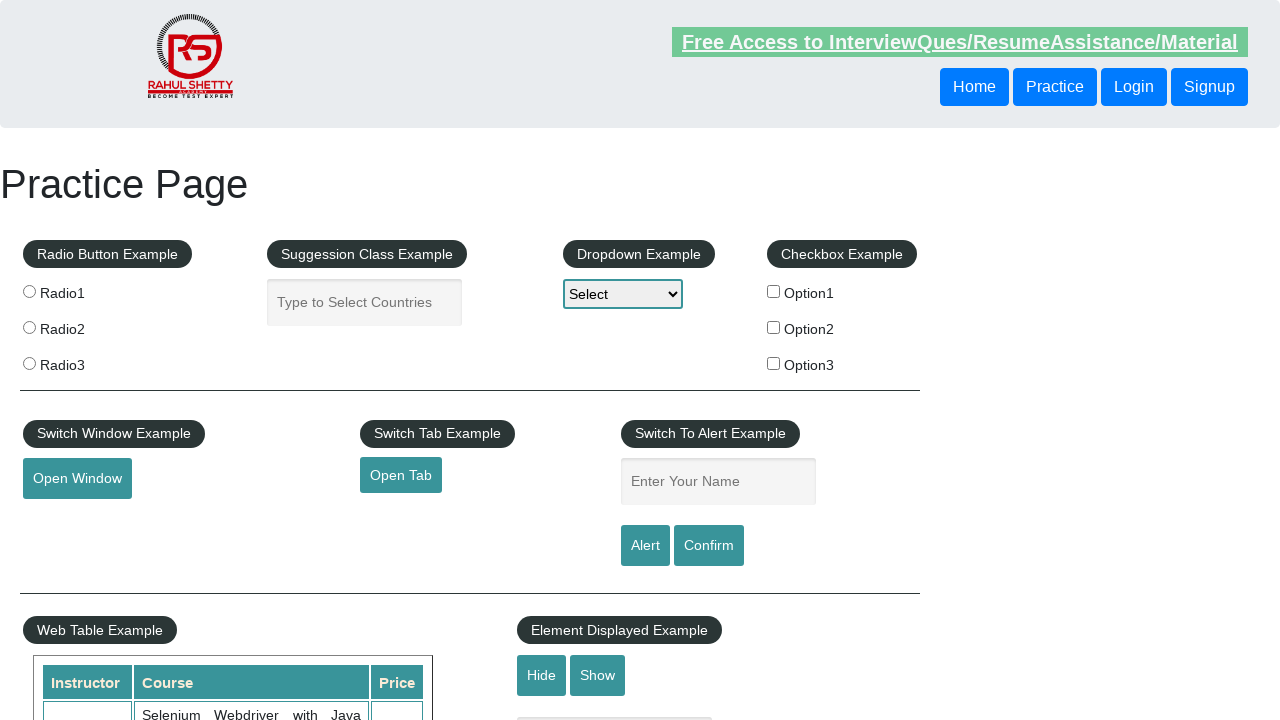